Tests navigating through all filter options and returning to show all items

Starting URL: https://demo.playwright.dev/todomvc

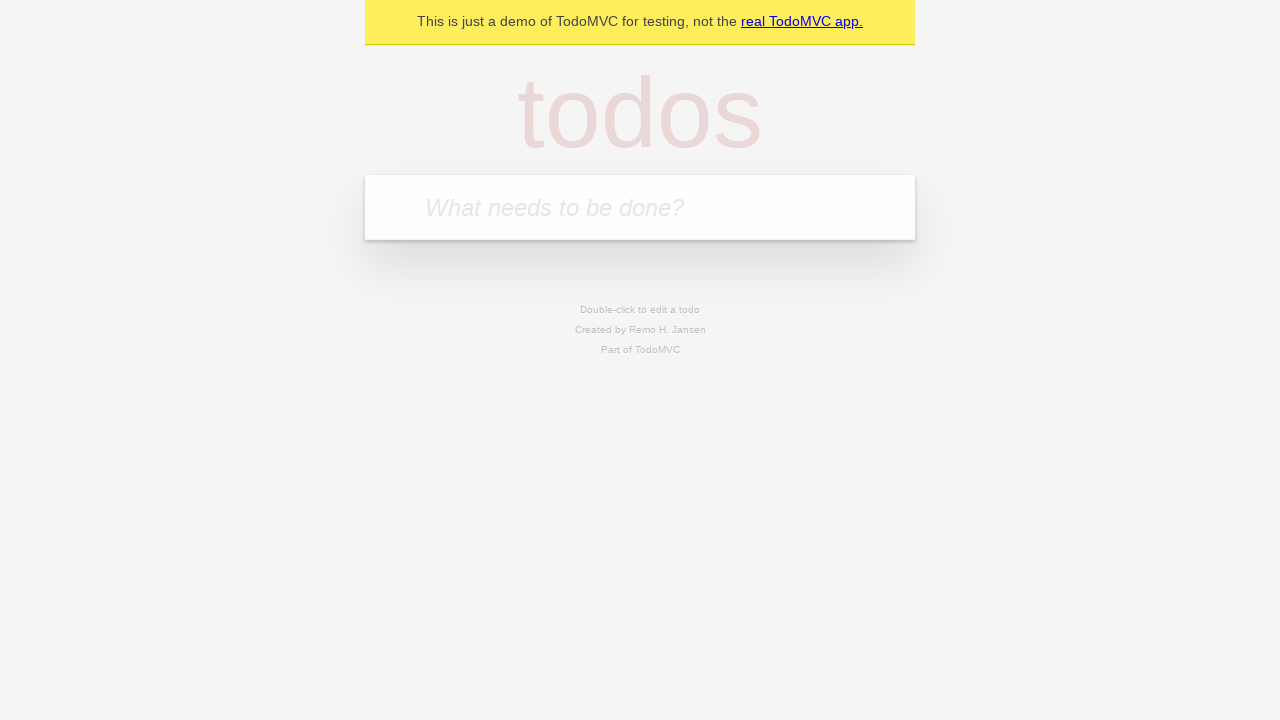

Filled todo input with 'buy some cheese' on internal:attr=[placeholder="What needs to be done?"i]
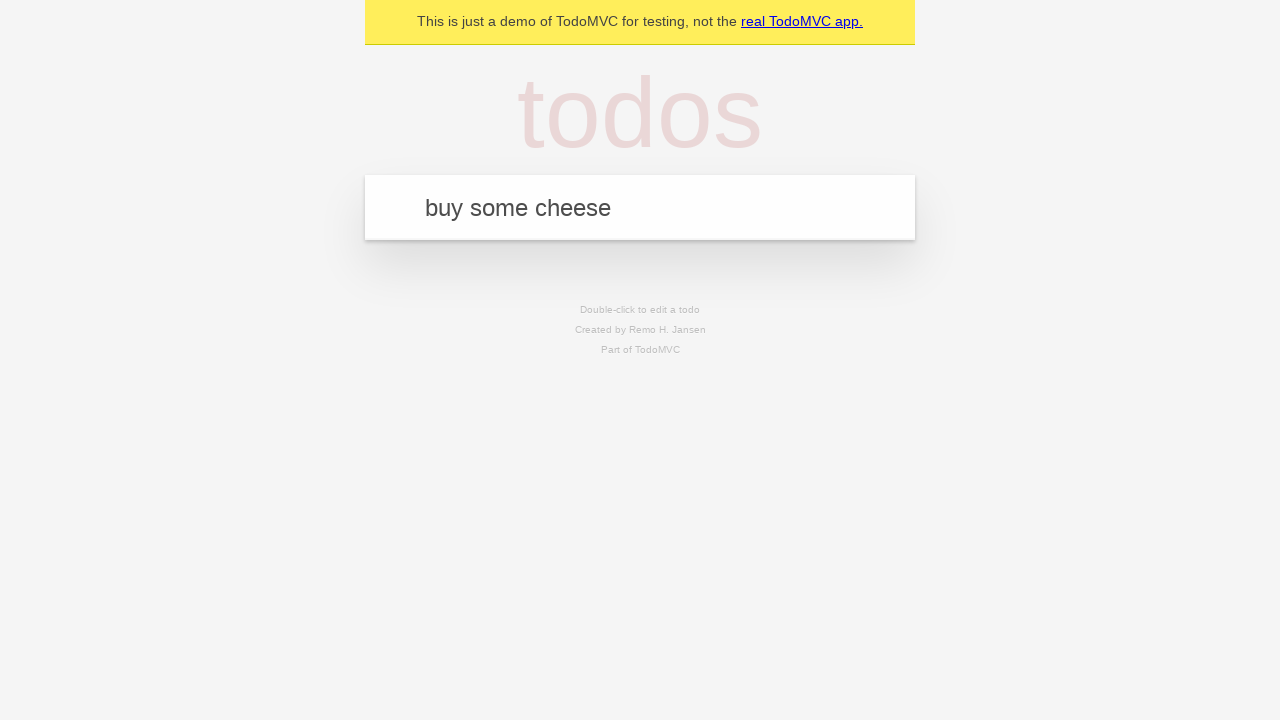

Pressed Enter to create first todo item on internal:attr=[placeholder="What needs to be done?"i]
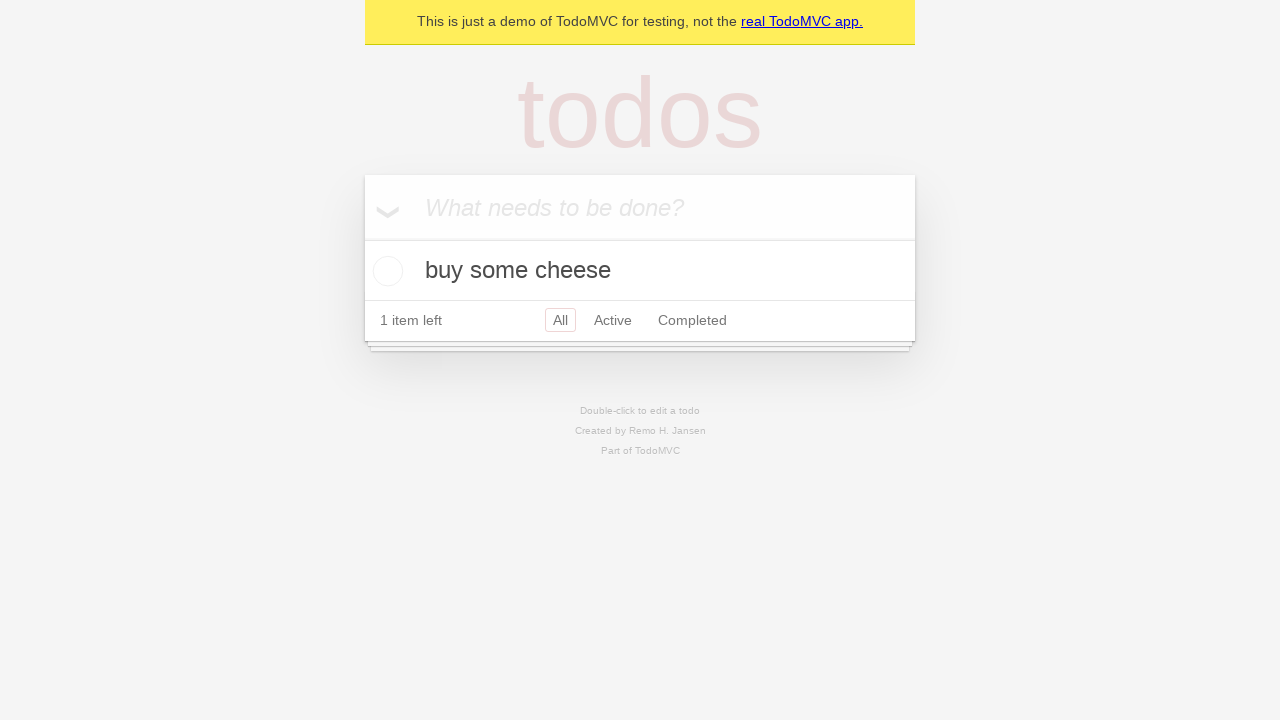

Filled todo input with 'feed the cat' on internal:attr=[placeholder="What needs to be done?"i]
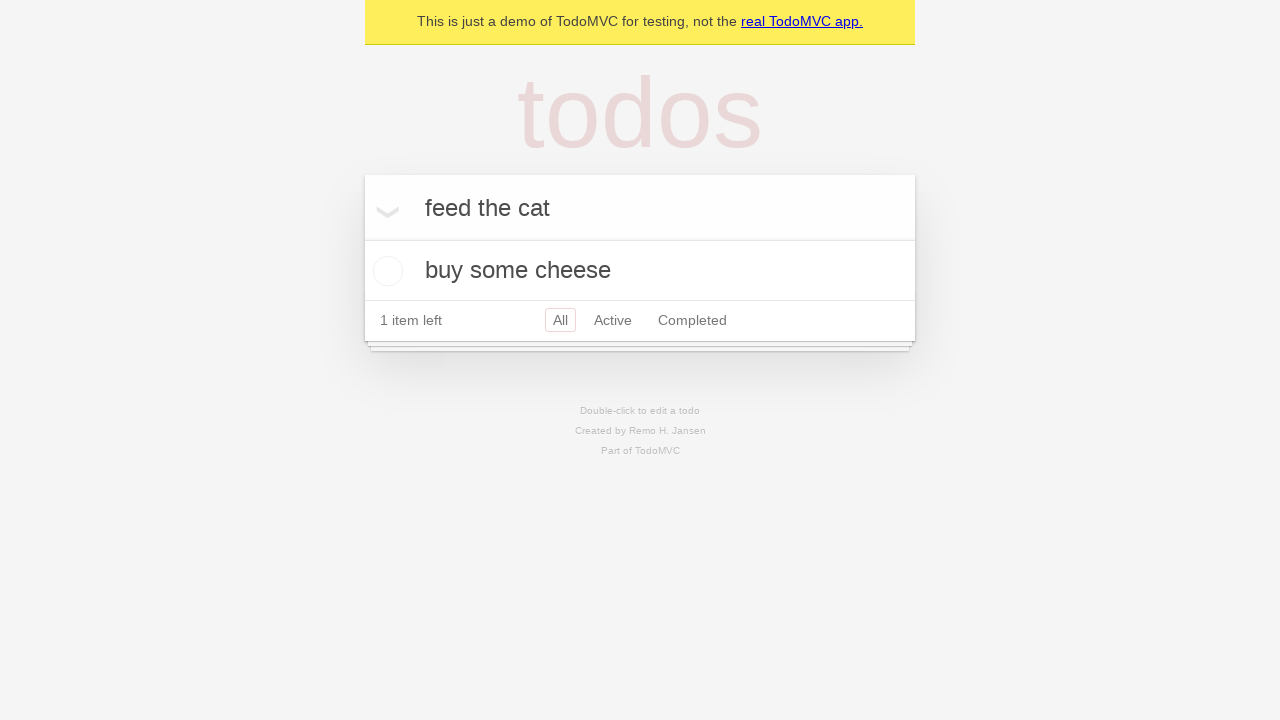

Pressed Enter to create second todo item on internal:attr=[placeholder="What needs to be done?"i]
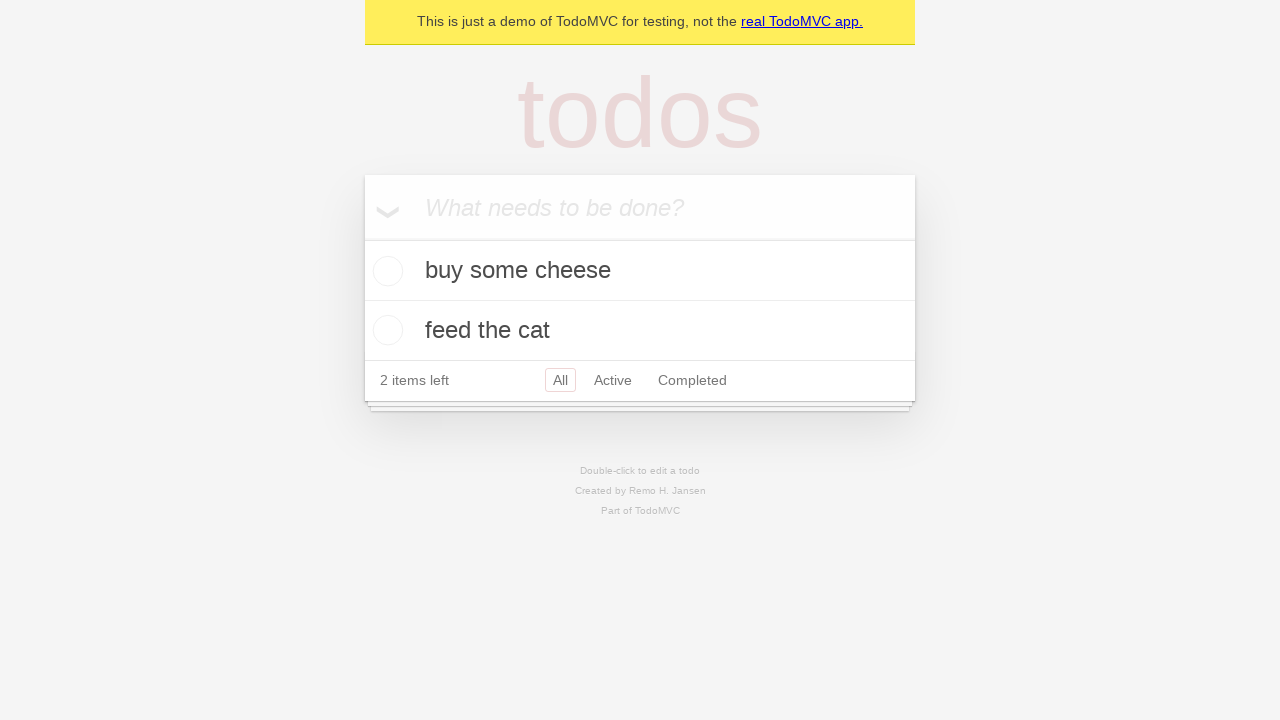

Filled todo input with 'book a doctors appointment' on internal:attr=[placeholder="What needs to be done?"i]
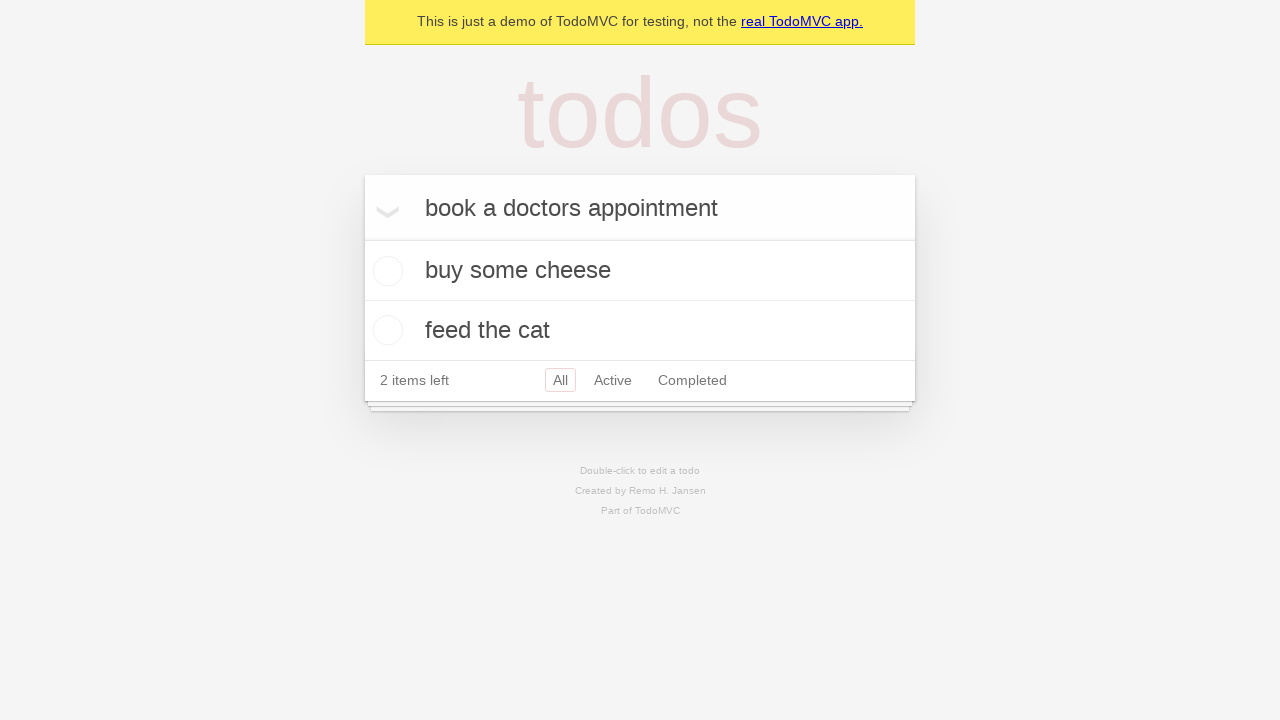

Pressed Enter to create third todo item on internal:attr=[placeholder="What needs to be done?"i]
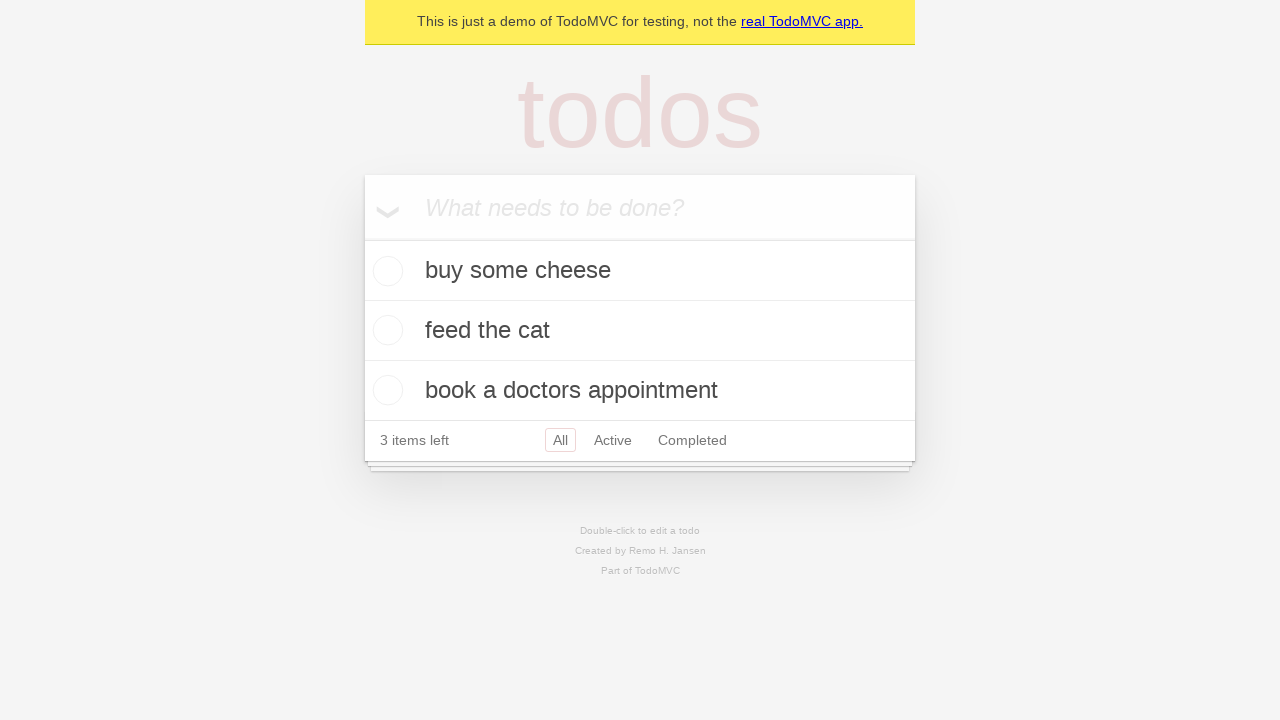

Checked the second todo item to mark it as complete at (385, 330) on internal:testid=[data-testid="todo-item"s] >> nth=1 >> internal:role=checkbox
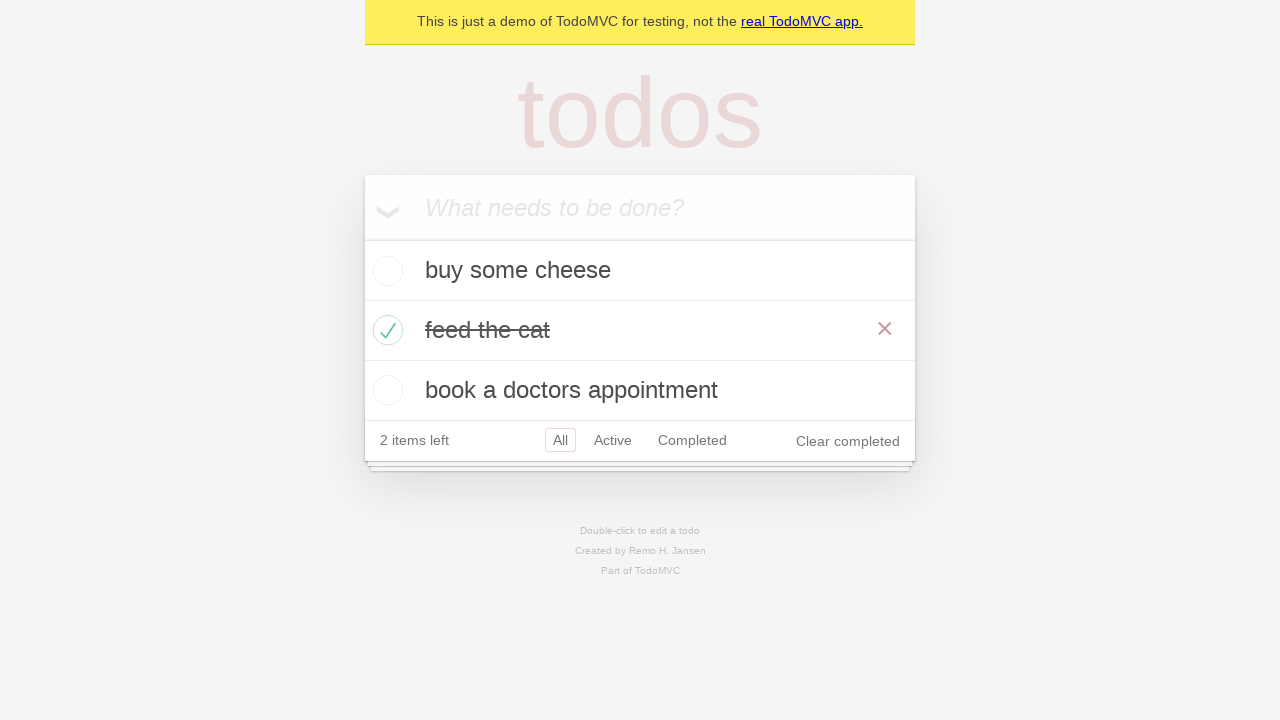

Clicked 'Active' filter to display only active todos at (613, 440) on internal:role=link[name="Active"i]
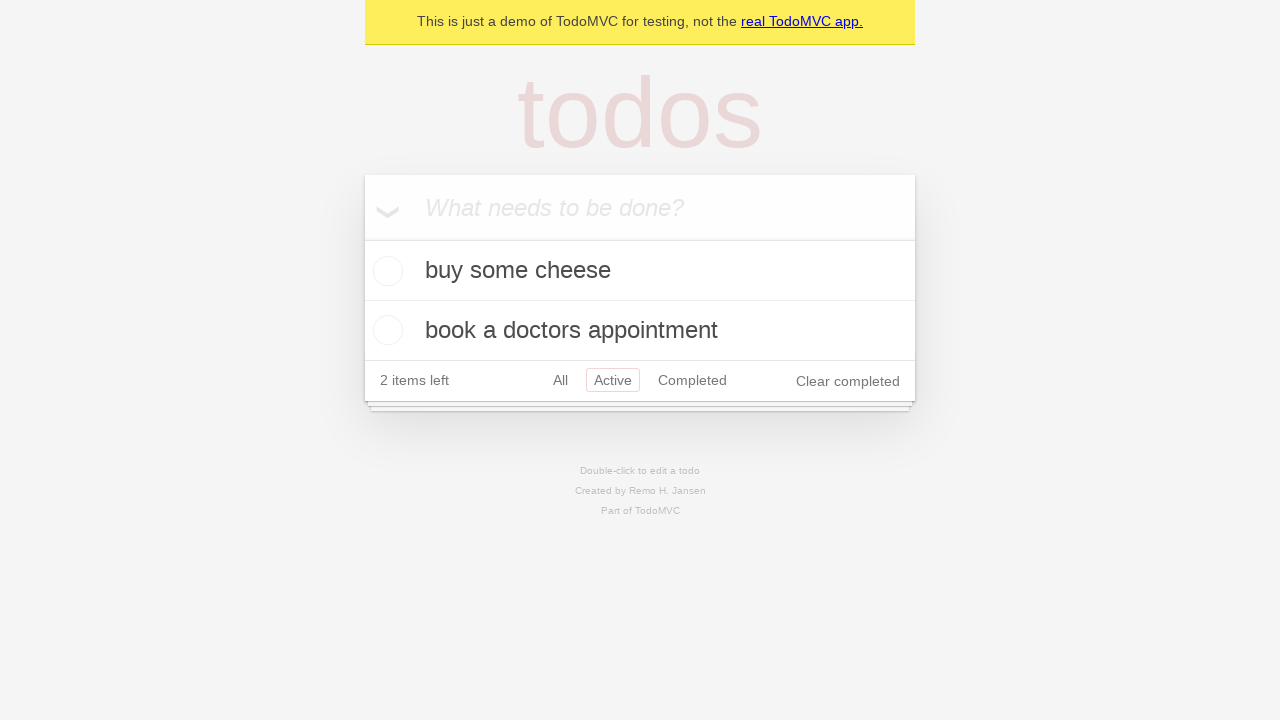

Clicked 'Completed' filter to display only completed todos at (692, 380) on internal:role=link[name="Completed"i]
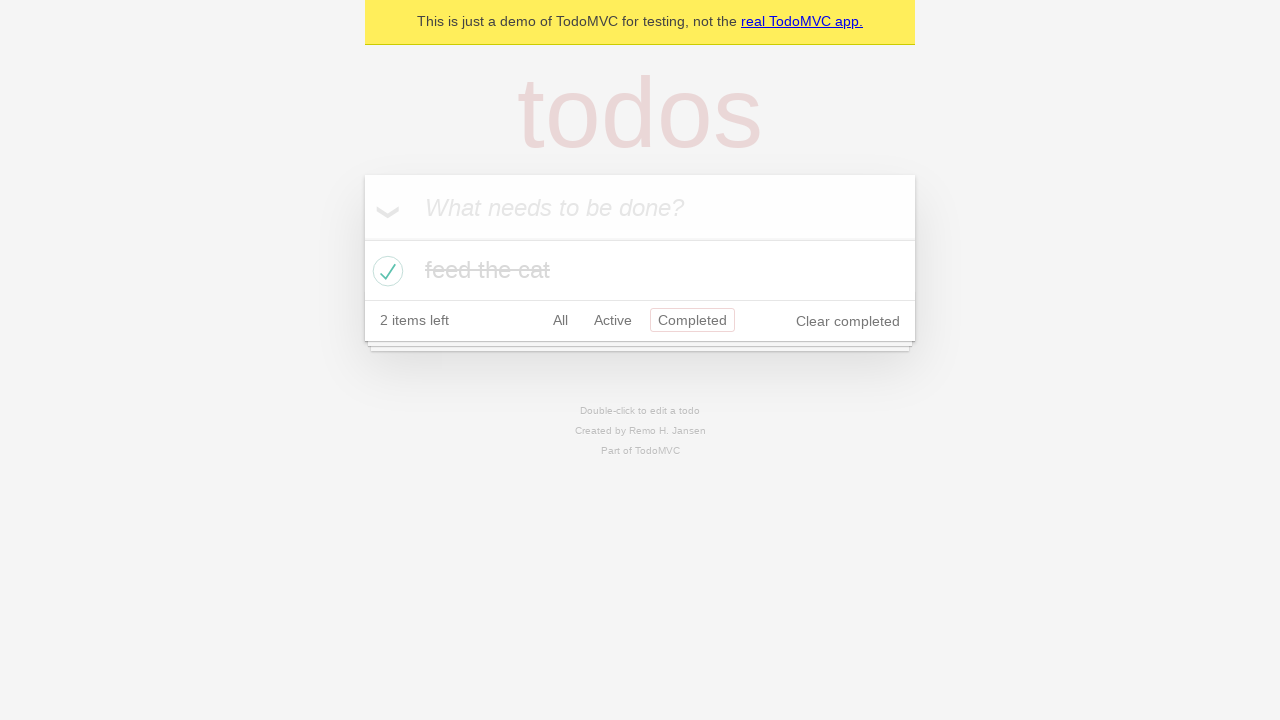

Clicked 'All' filter to display all todo items at (560, 320) on internal:role=link[name="All"i]
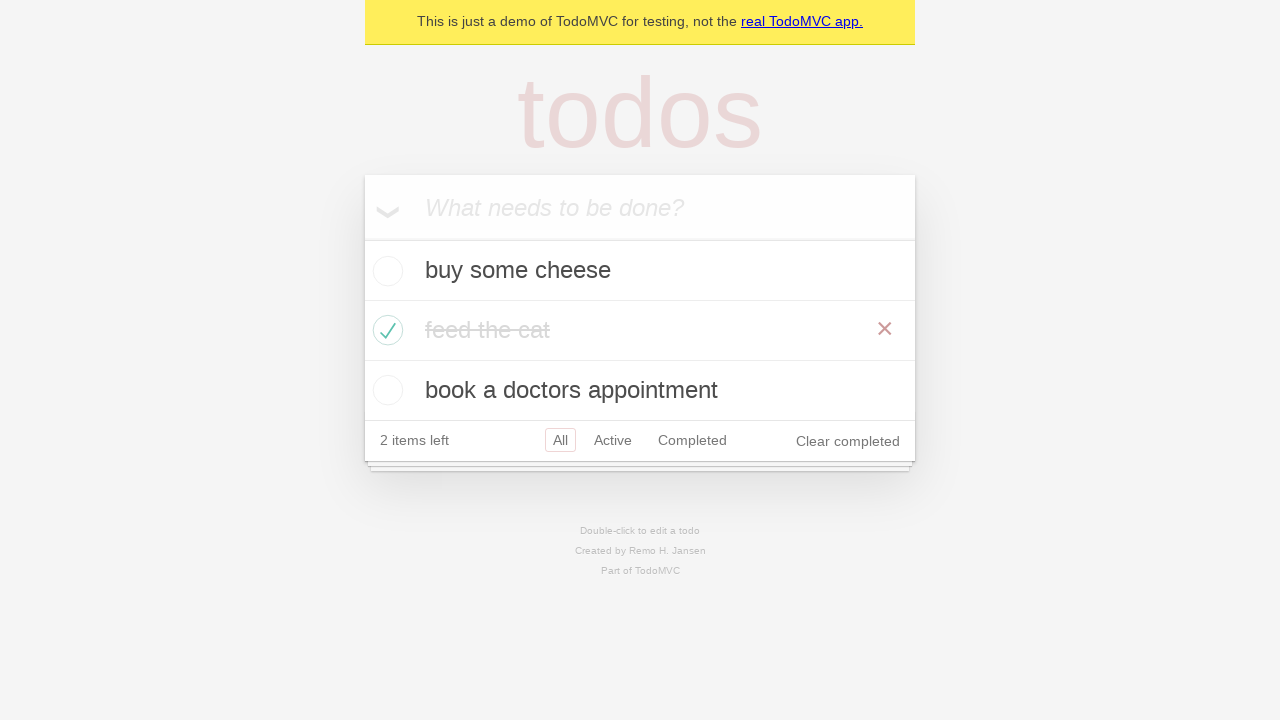

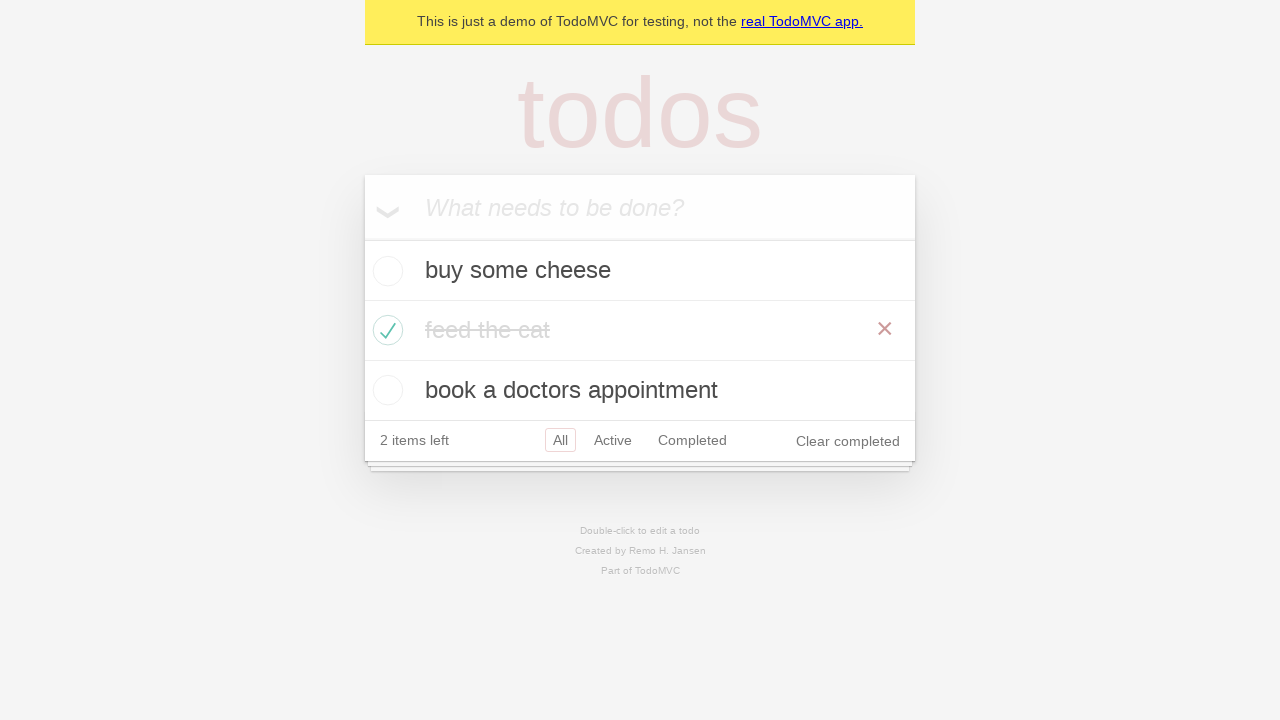